Tests a registration form by filling in personal details (name, address, email, phone), selecting gender and hobbies, entering password, and submitting the form on a demo automation testing site.

Starting URL: https://demo.automationtesting.in/Register.html

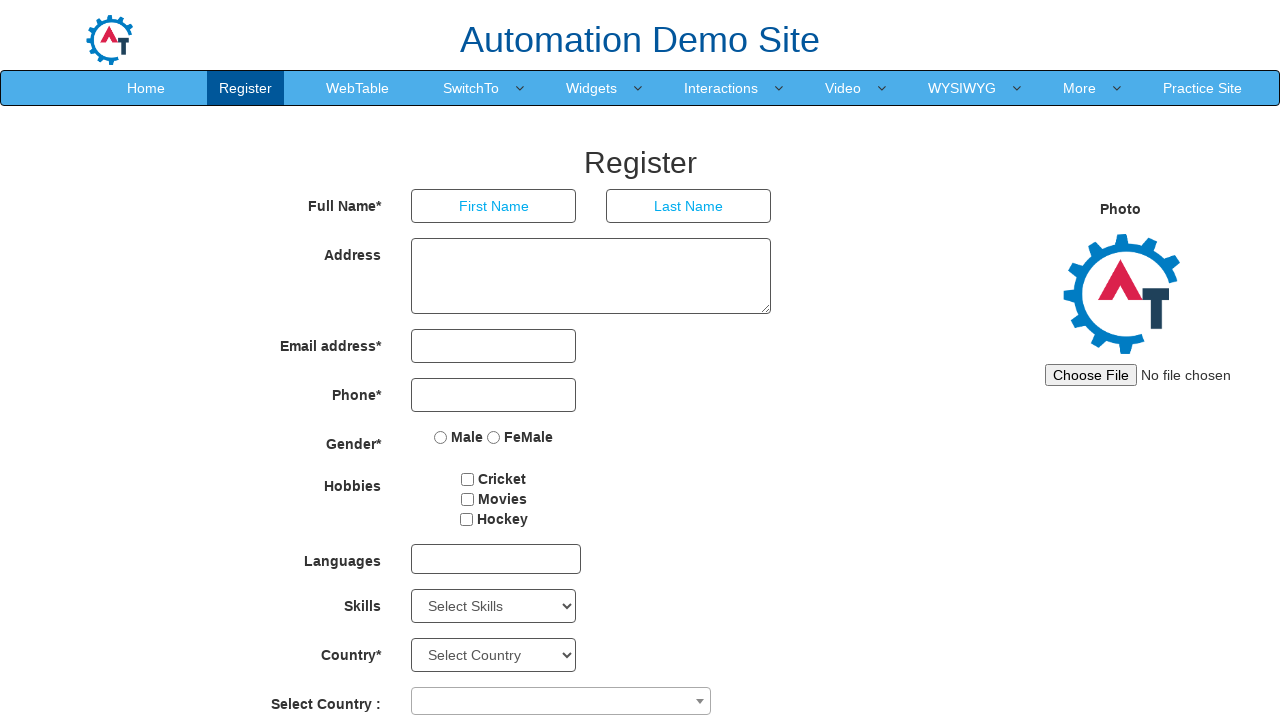

Filled First Name field with 'Rajesh' on input[placeholder='First Name']
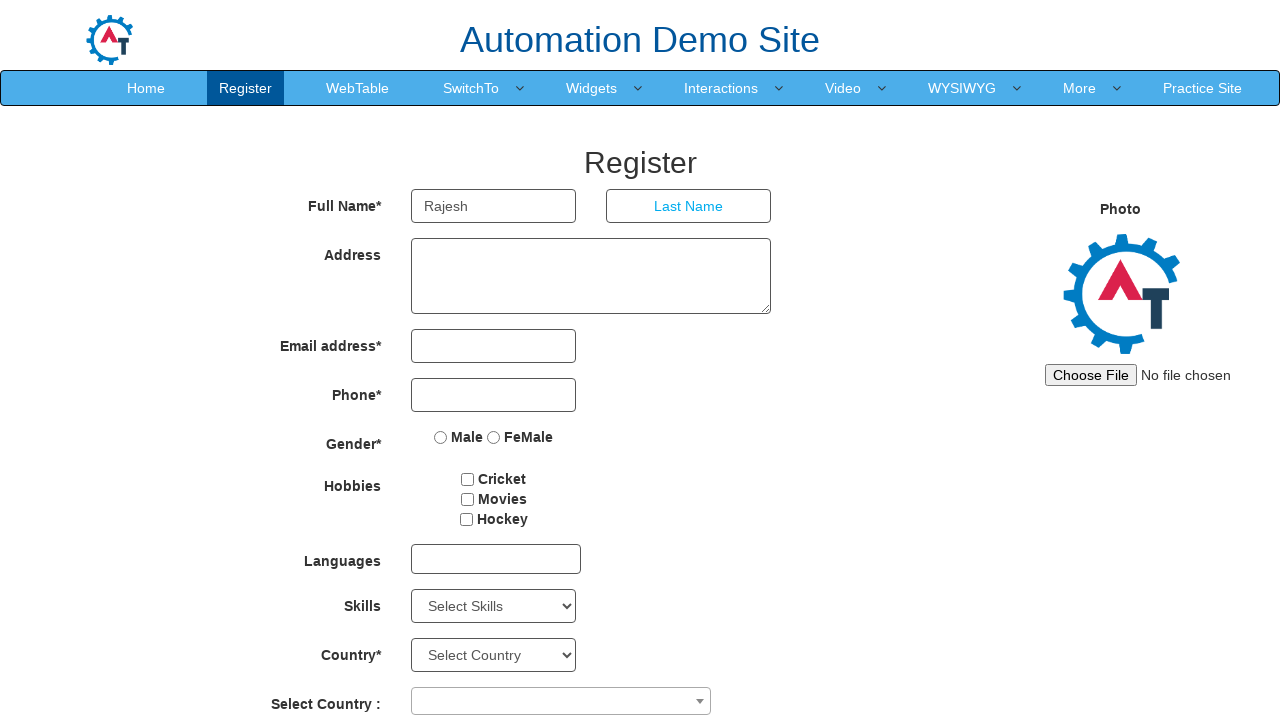

Filled Last Name field with 'Kumar' on input[placeholder='Last Name']
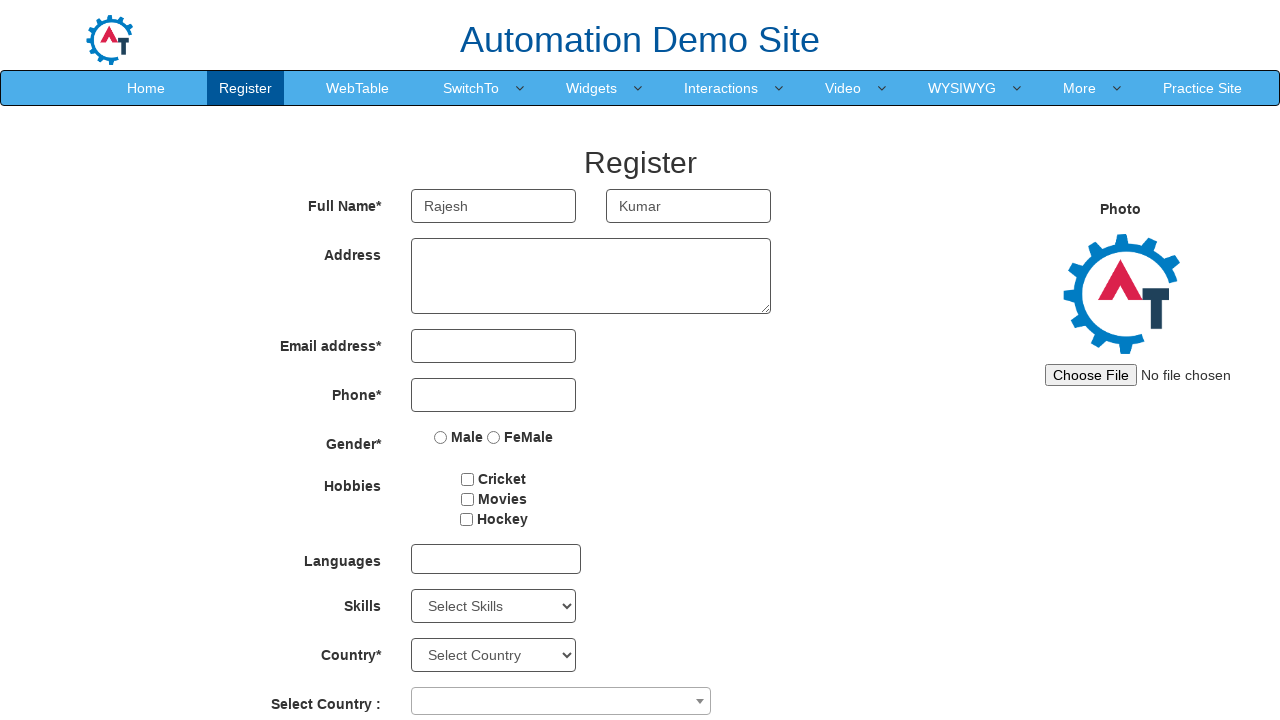

Filled Address field with 'Mumbai, Maharashtra - 400001' on textarea[ng-model='Adress']
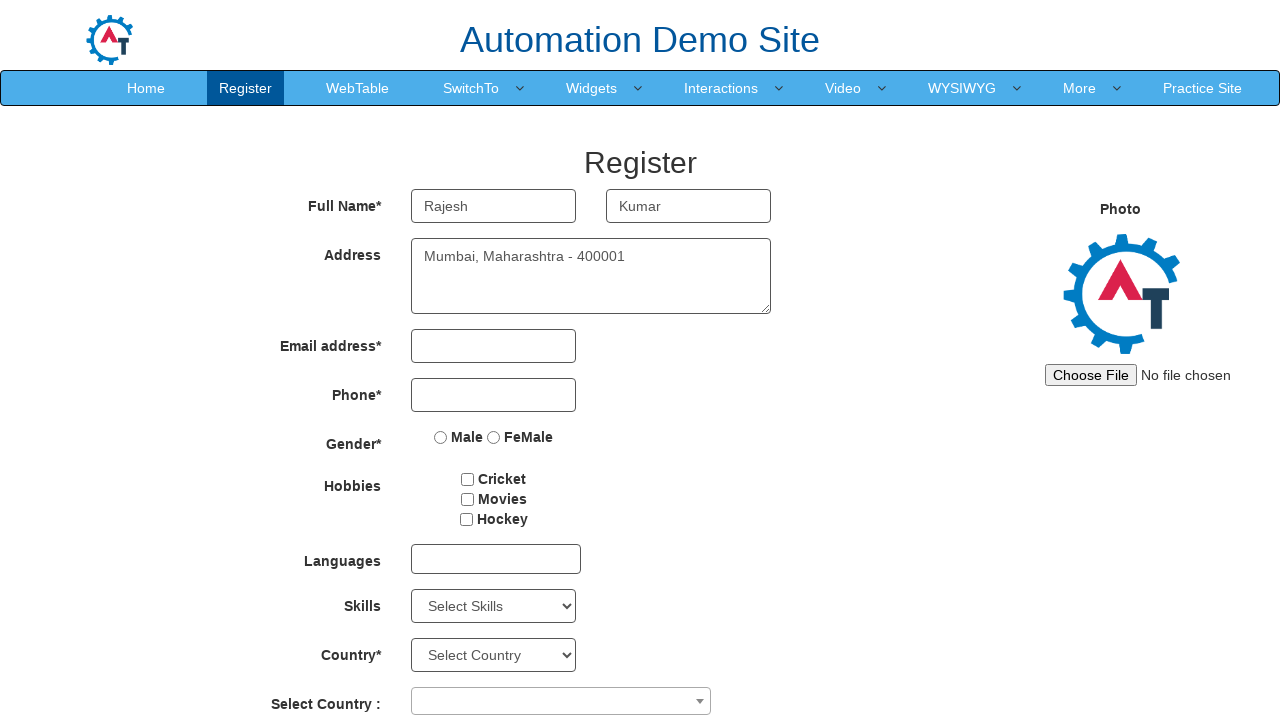

Filled Email Address field with 'rajesh.kumar@example.com' on input[type='email']
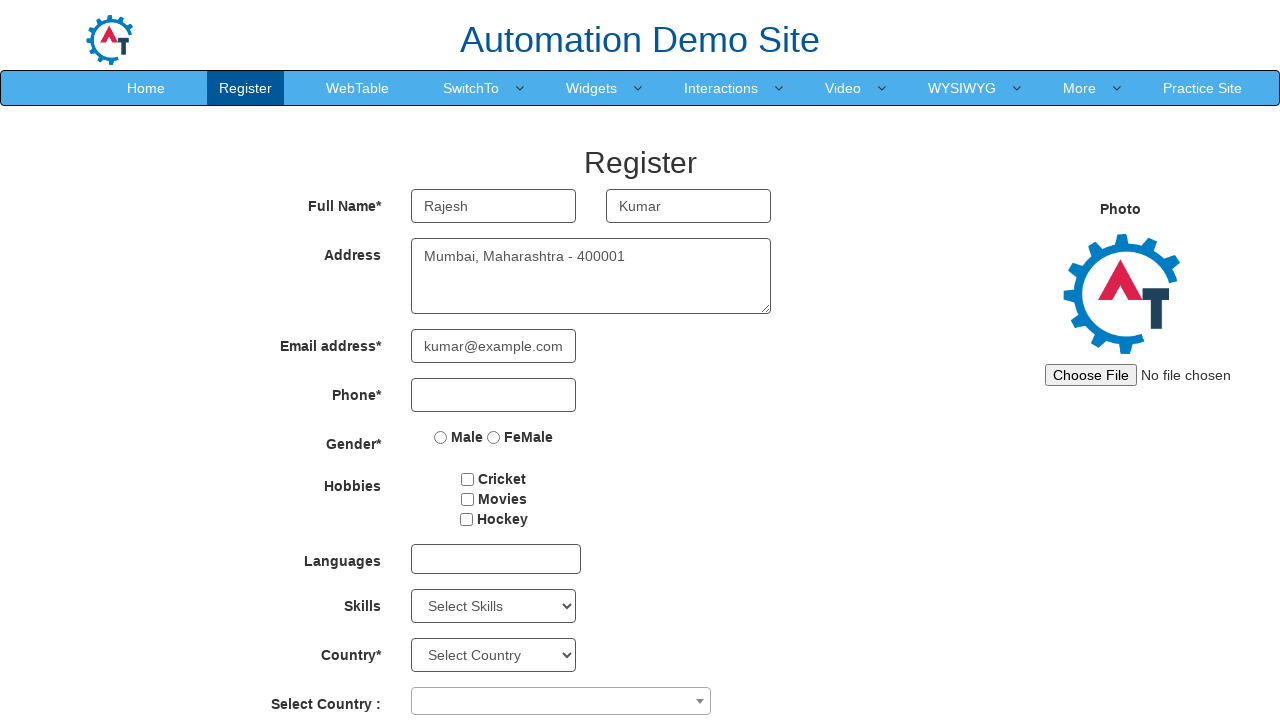

Filled Phone Number field with '9876543210' on input[type='tel']
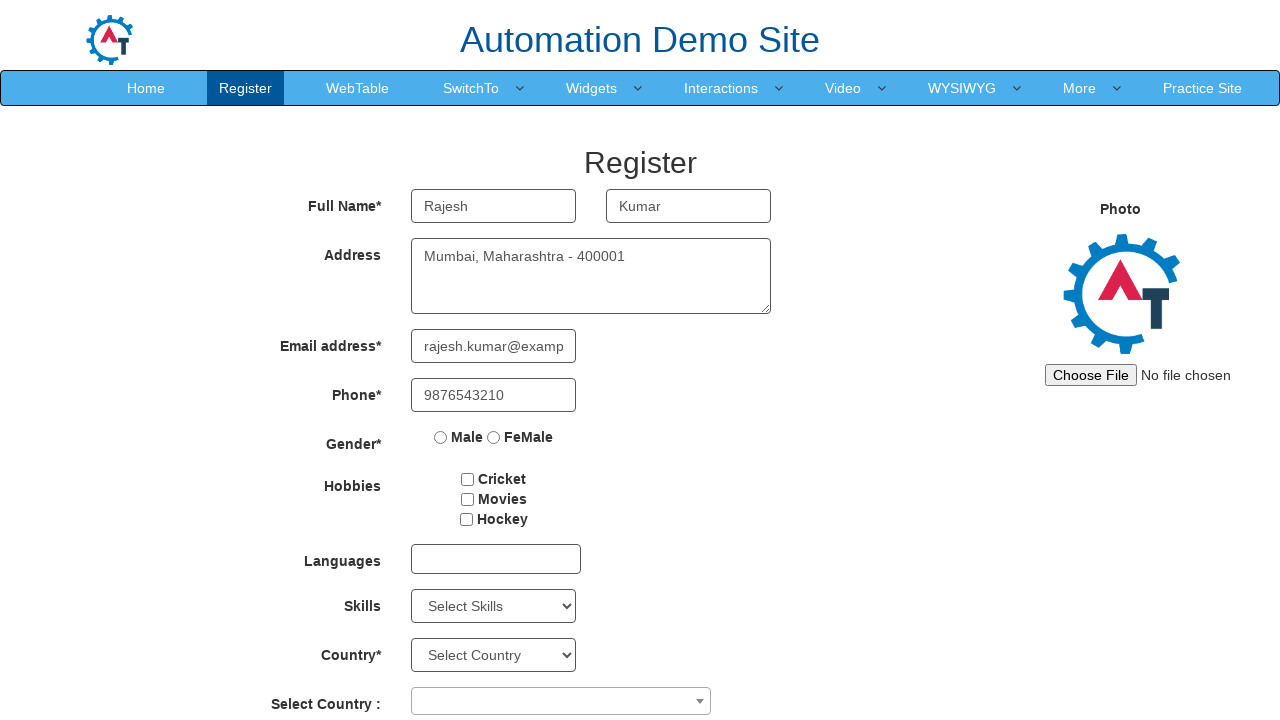

Selected 'FeMale' gender option at (494, 437) on input[value='FeMale']
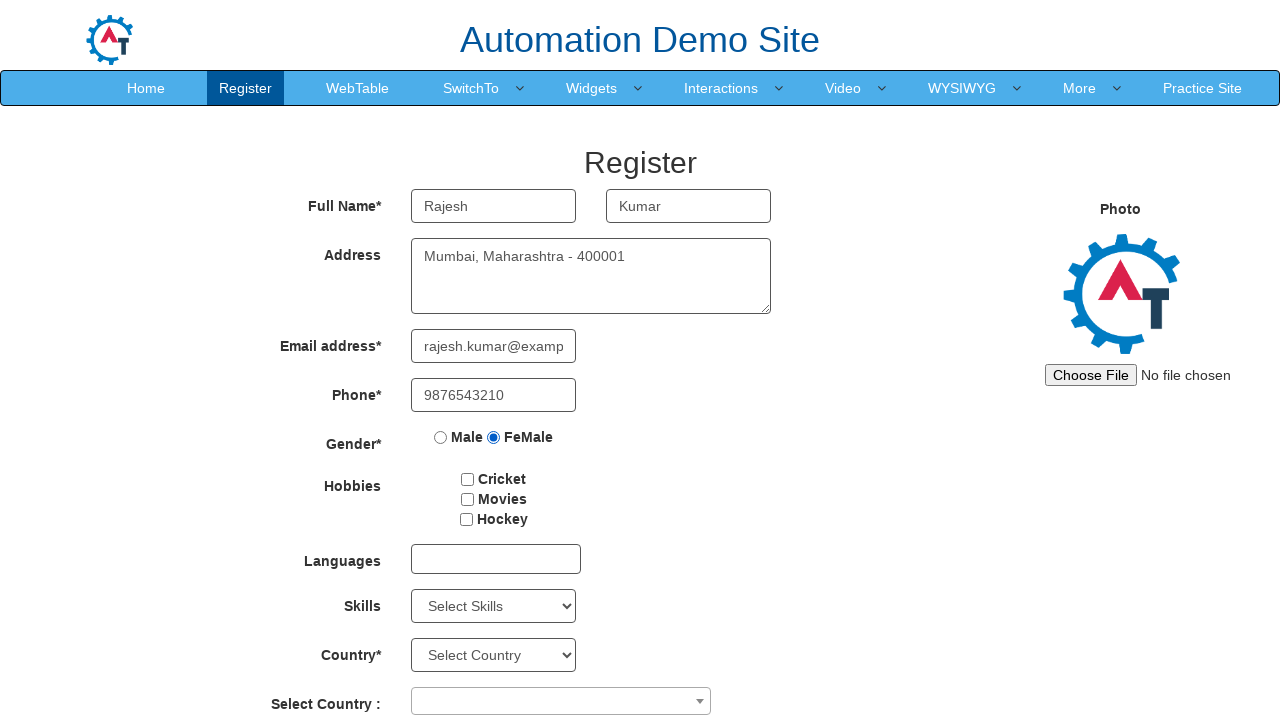

Selected 'Cricket' hobby checkbox at (468, 479) on #checkbox1
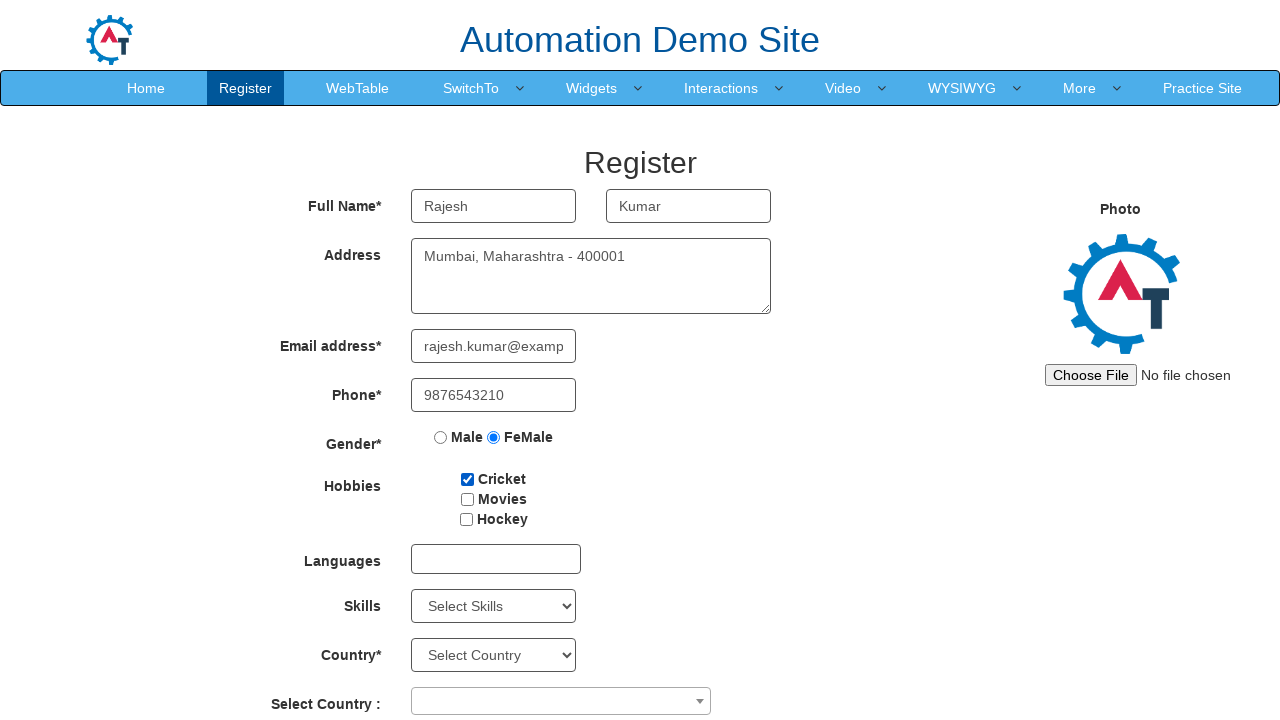

Filled Password field with 'SecurePass456' on #firstpassword
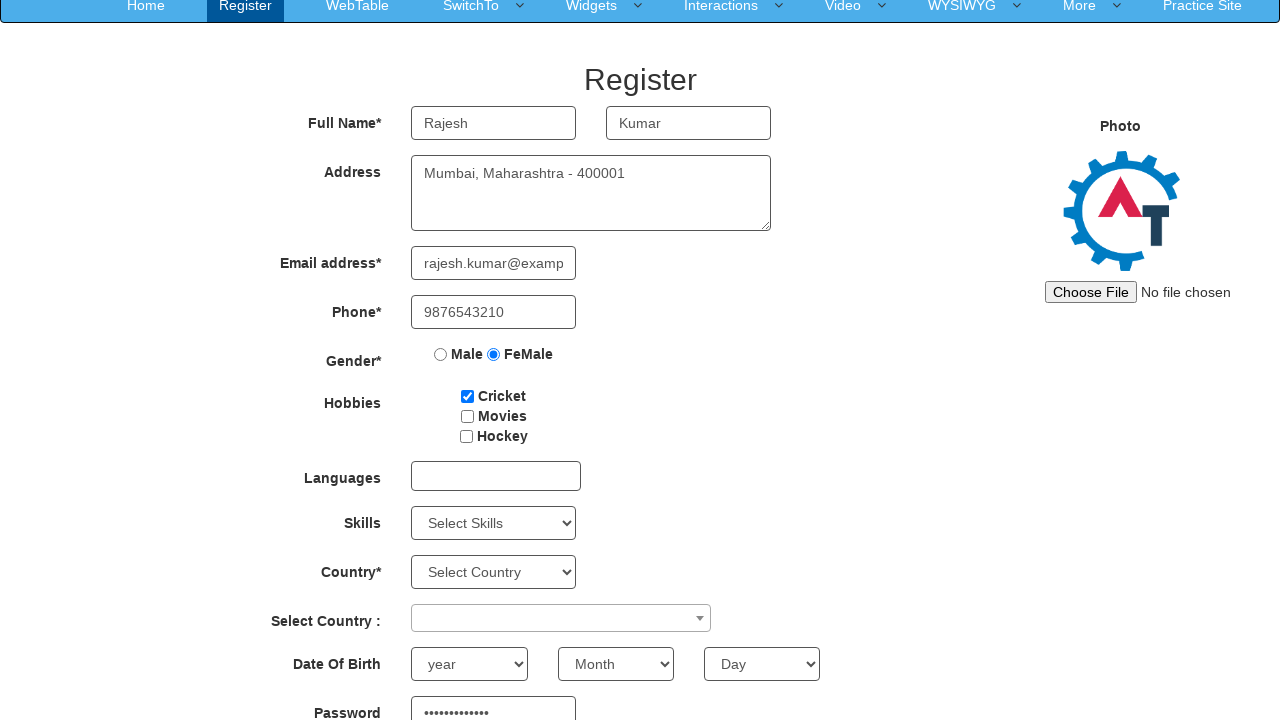

Filled Confirm Password field with 'SecurePass456' on #secondpassword
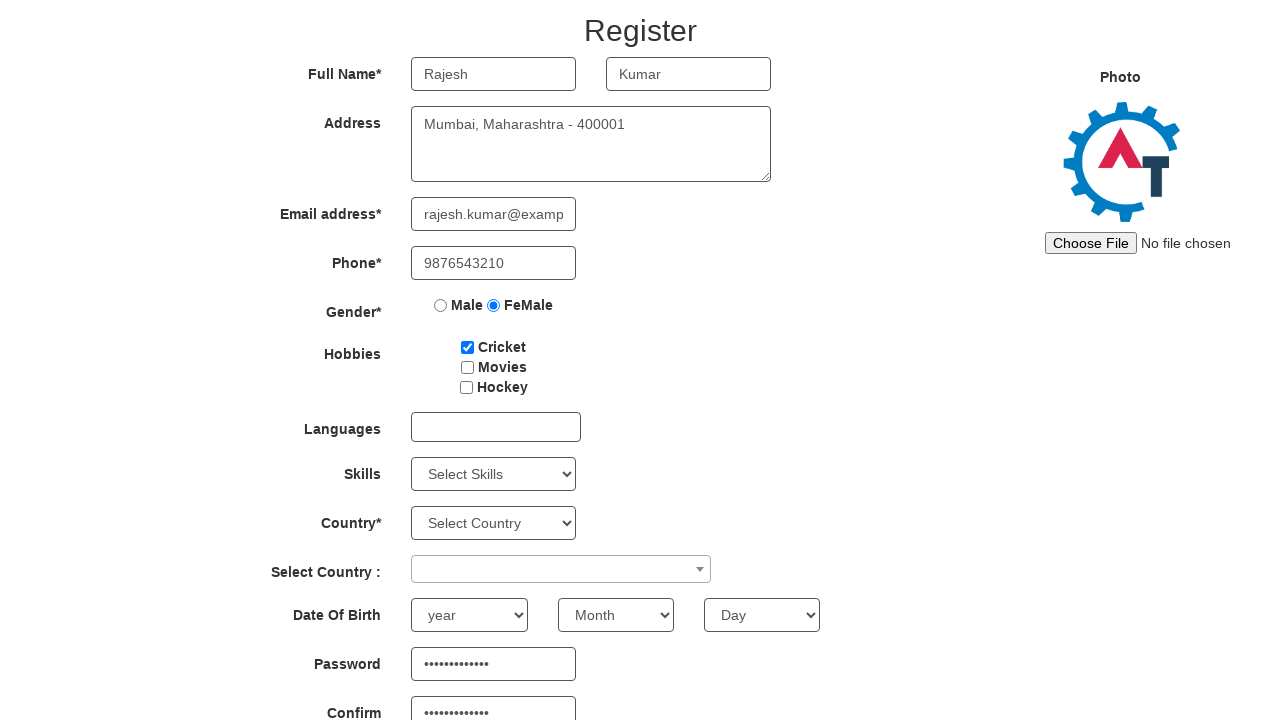

Clicked Submit button to register the form at (572, 623) on button[type='submit']
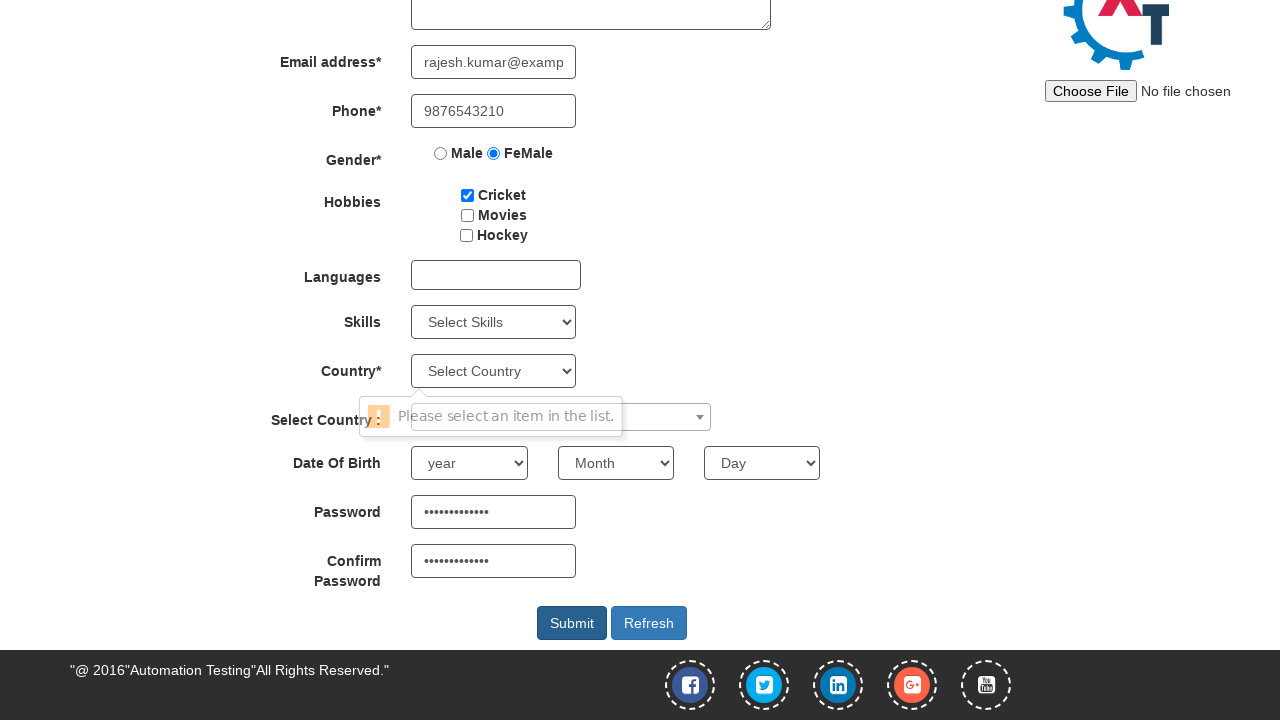

Clicked Refresh button to reset the form at (649, 623) on button[type='button']
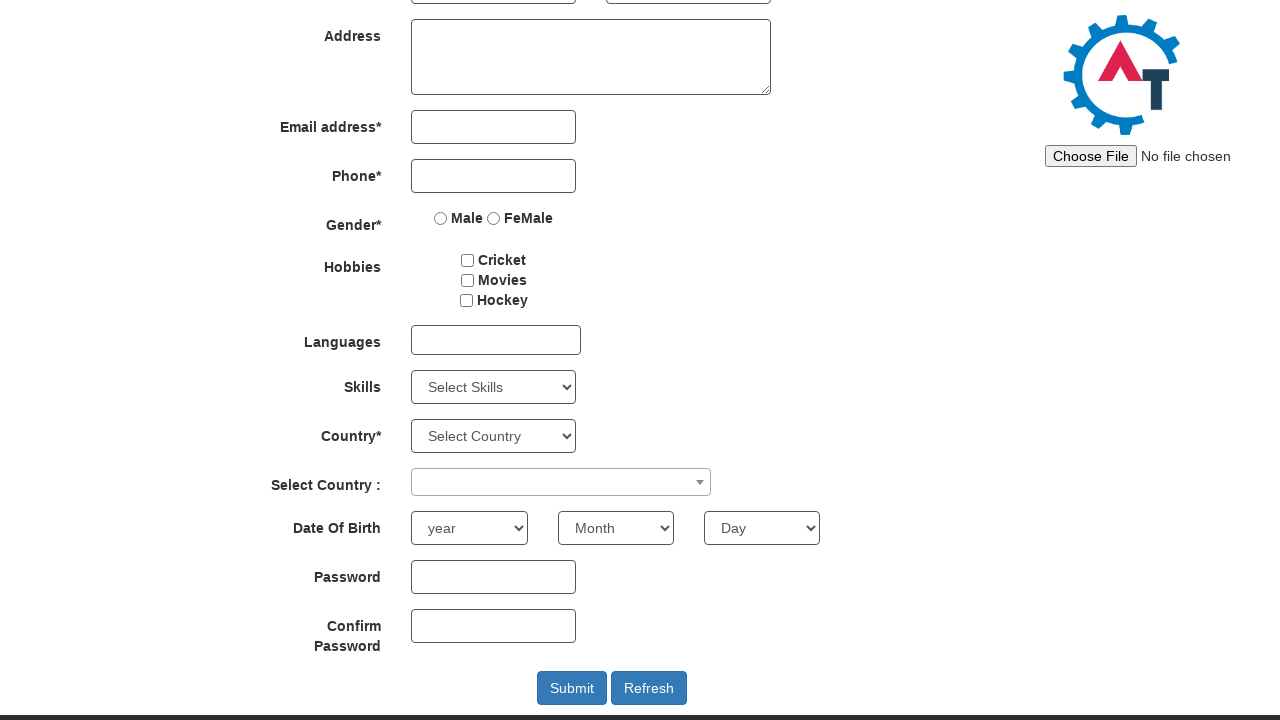

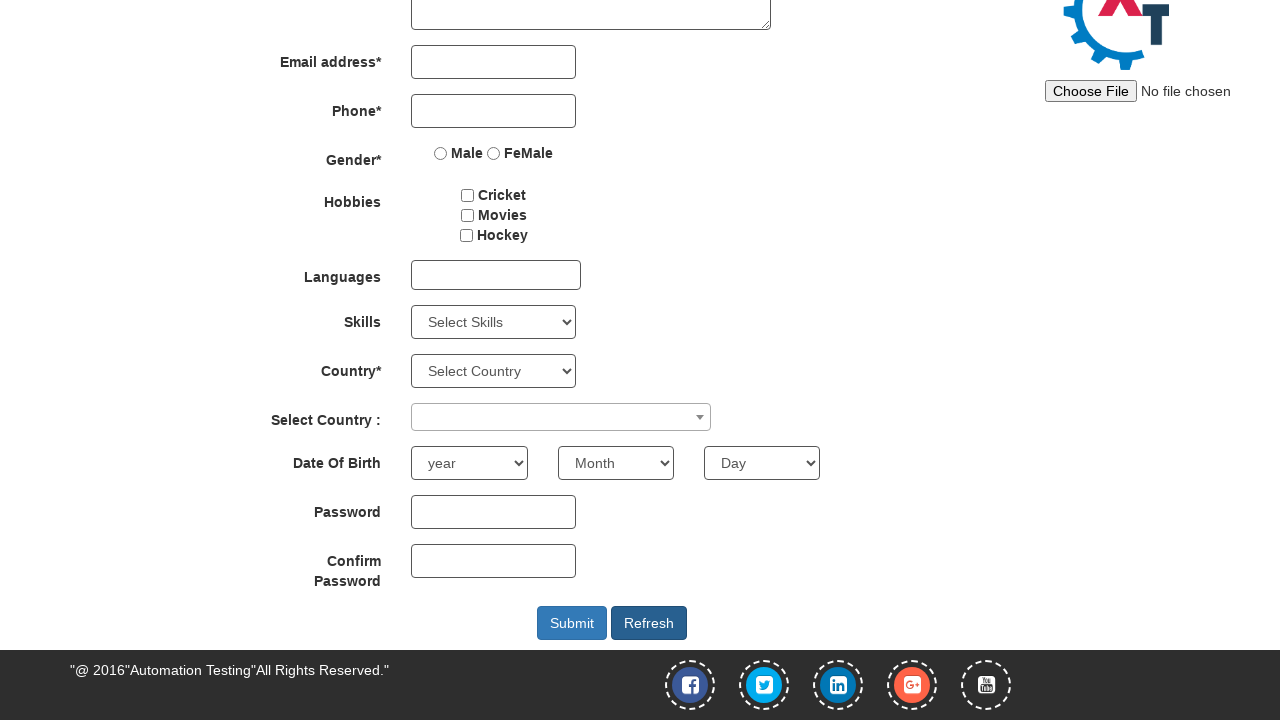